Tests VueJS custom dropdown by selecting different options

Starting URL: https://mikerodham.github.io/vue-dropdowns/

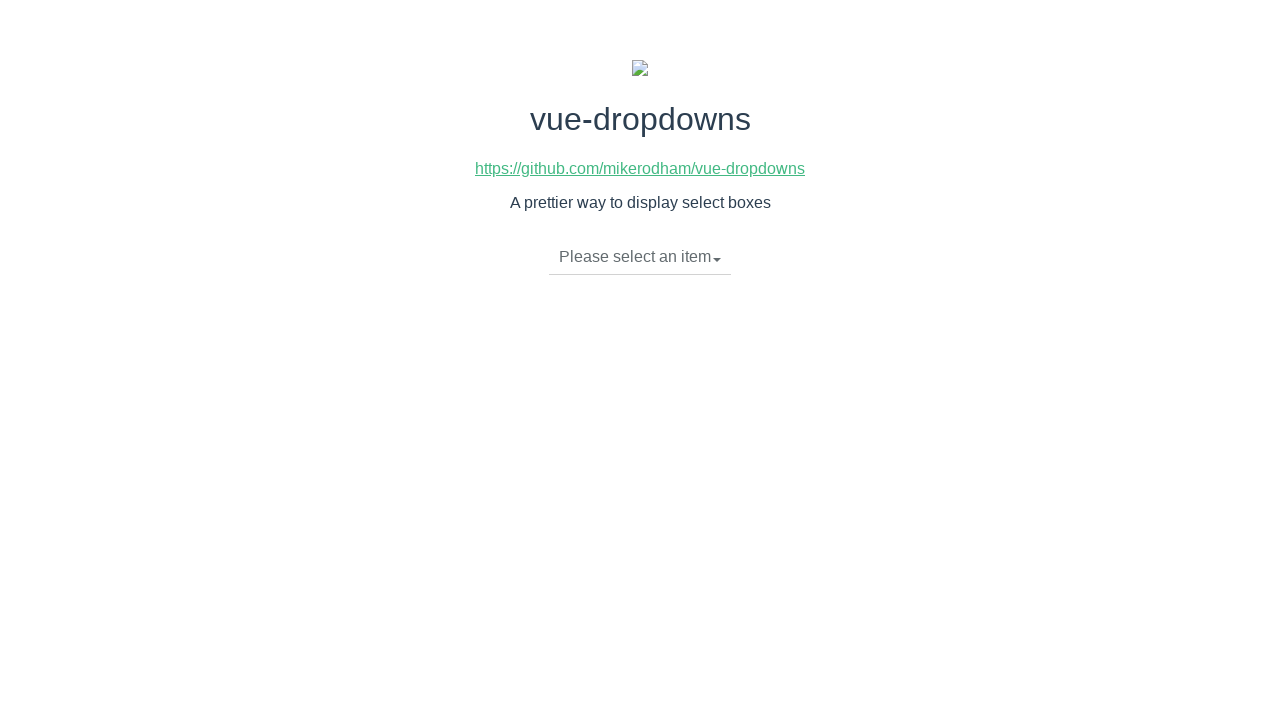

Clicked dropdown toggle to open menu at (640, 257) on li.dropdown-toggle
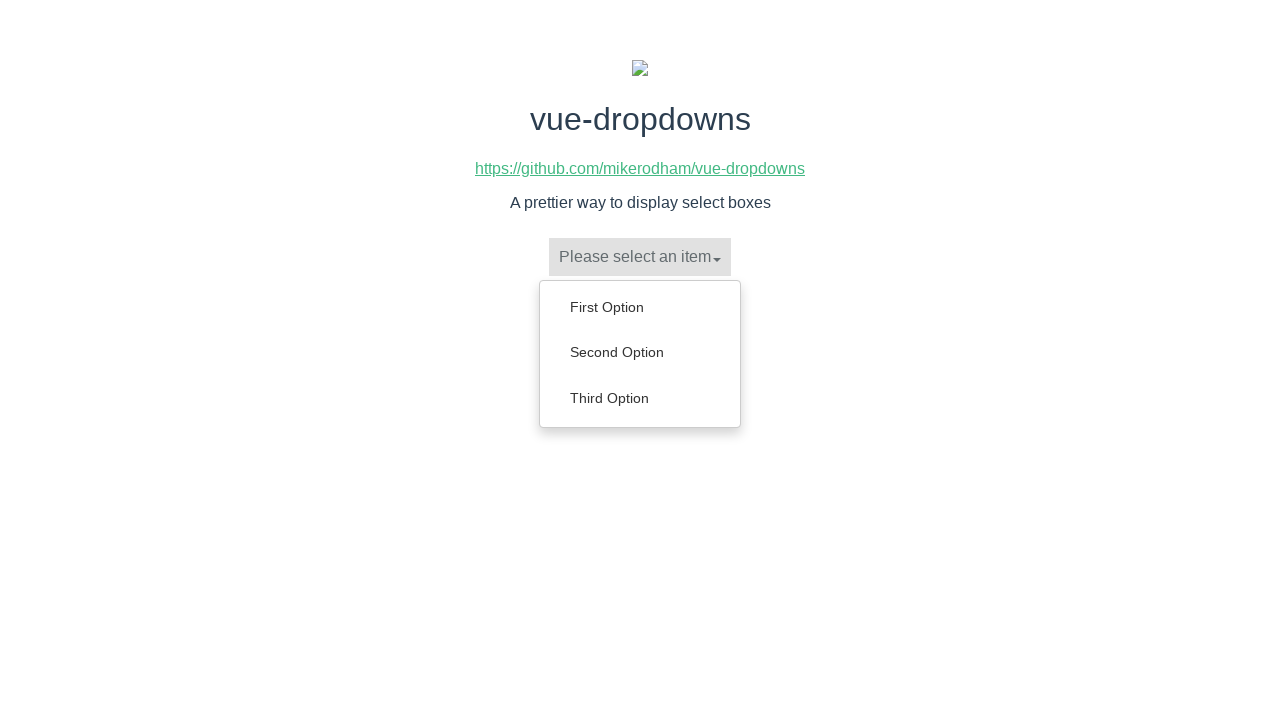

Selected 'Second Option' from VueJS custom dropdown at (640, 352) on xpath=//ul[@class='dropdown-menu']//a[contains(text(), 'Second Option')]
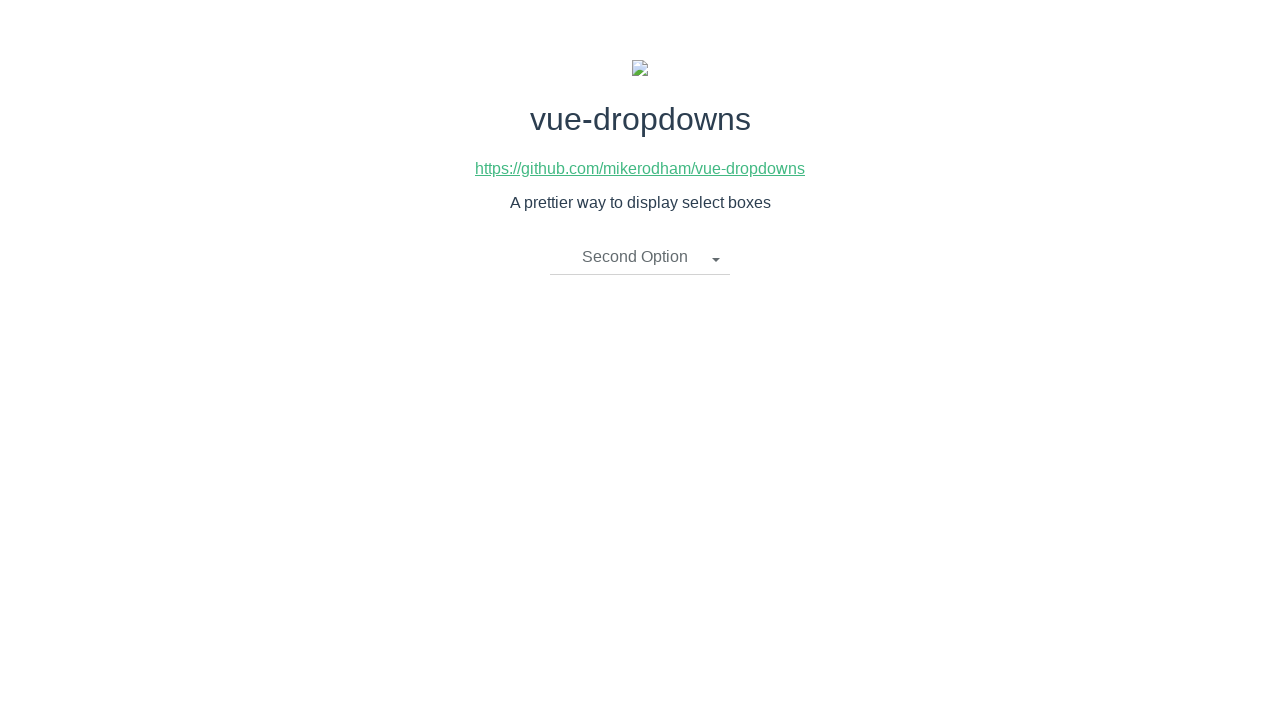

Clicked dropdown toggle to open menu again at (640, 257) on li.dropdown-toggle
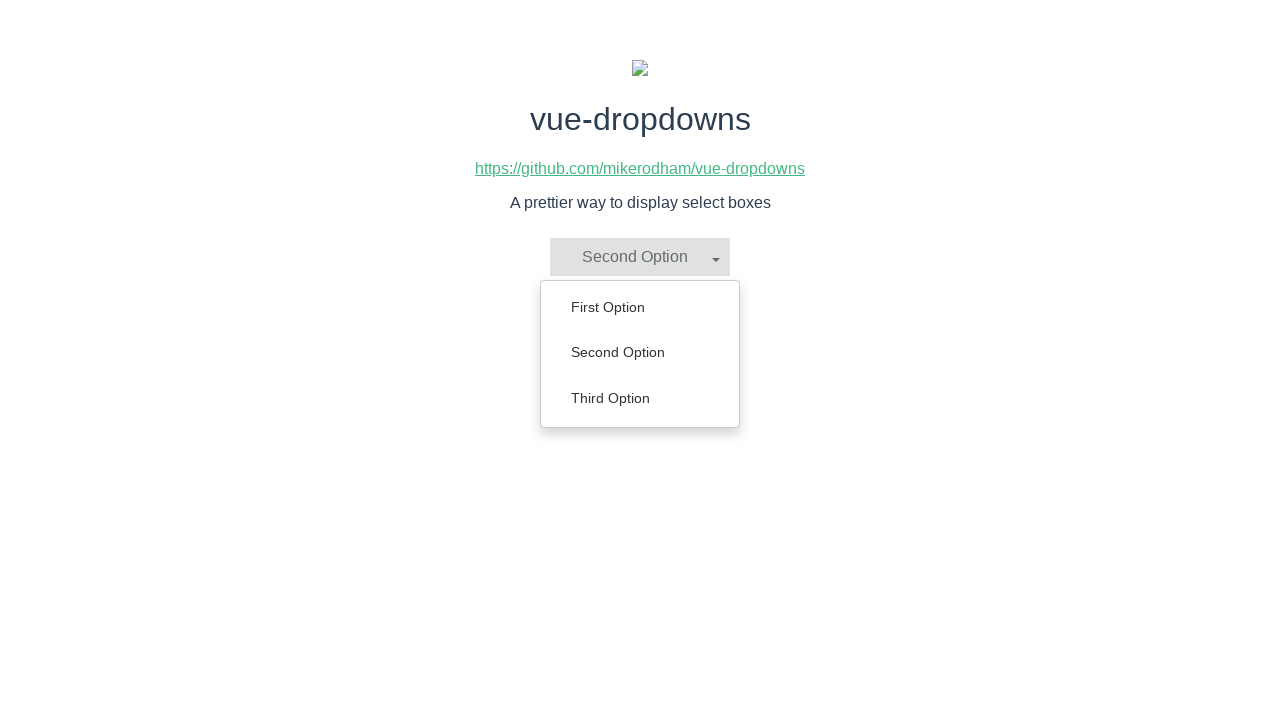

Selected 'First Option' from VueJS custom dropdown at (640, 307) on xpath=//ul[@class='dropdown-menu']//a[contains(text(), 'First Option')]
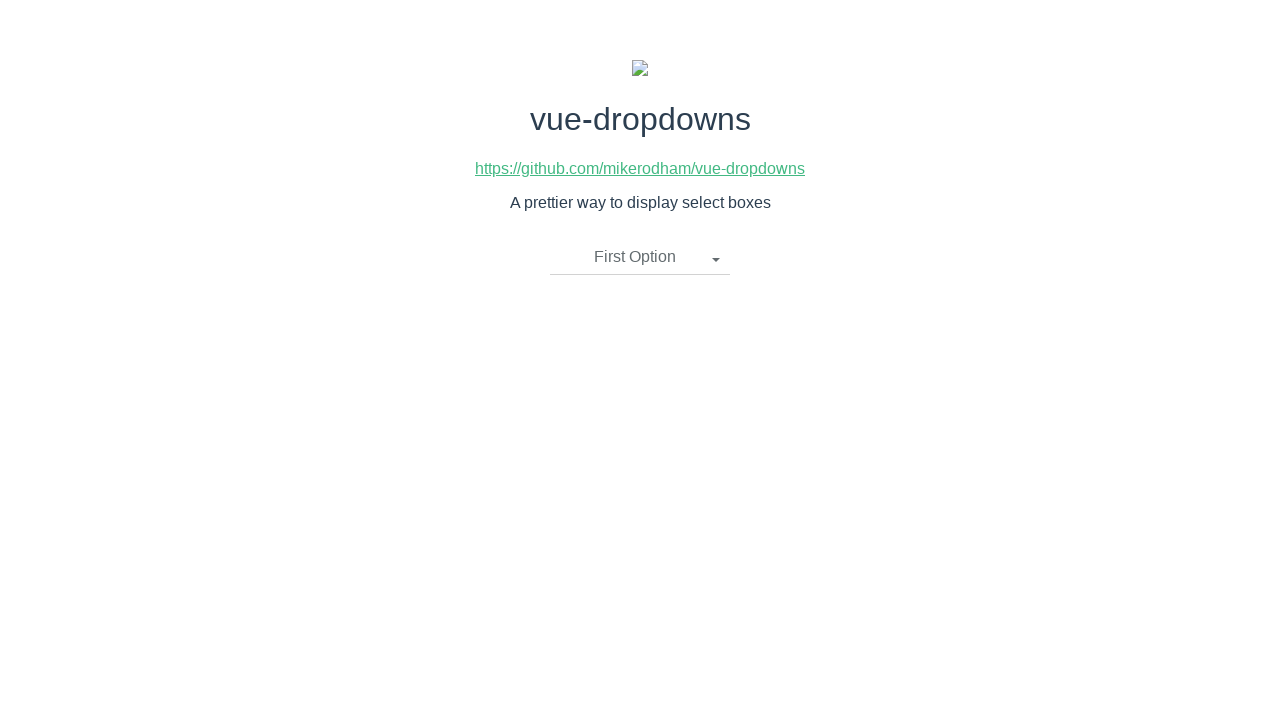

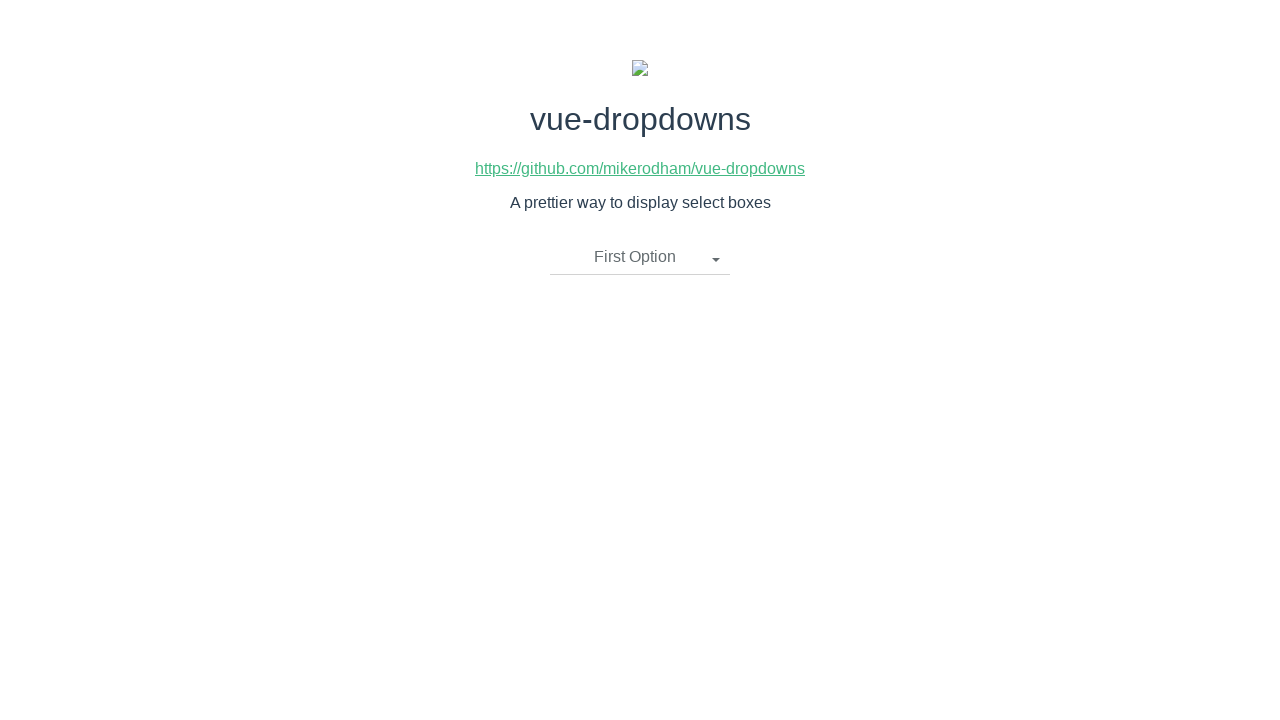